Fills out and submits a contact form on the admin page

Starting URL: https://alchemy.hguy.co/lms

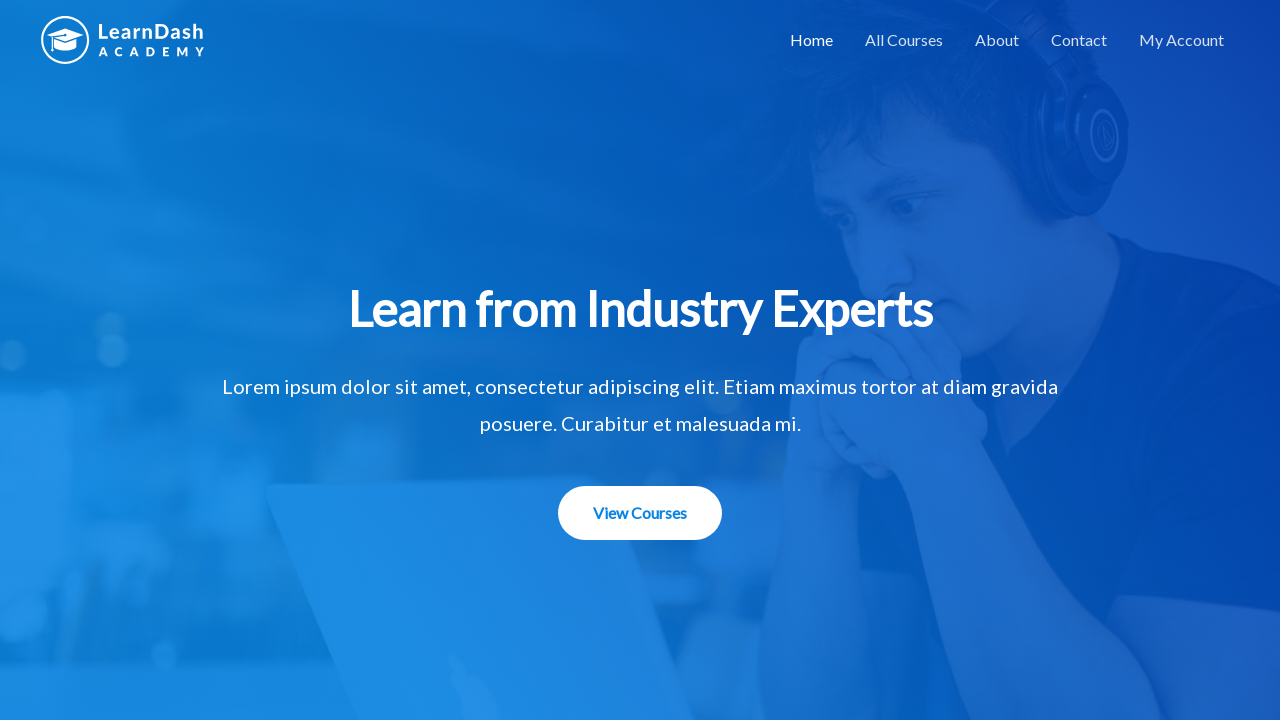

Clicked on contact page menu item at (1079, 40) on xpath=//*[@id='primary-menu']/li[4]
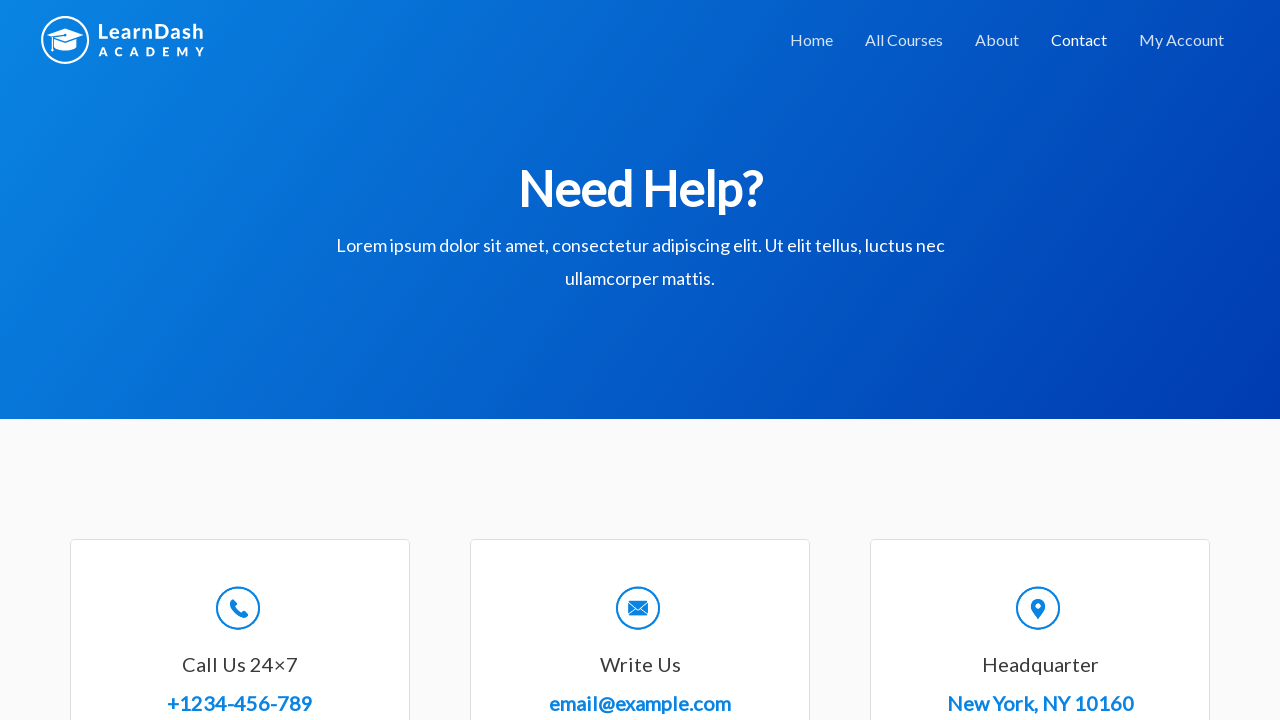

Filled name field with 'Sarah' on //*[@id='wpforms-8-field_0']
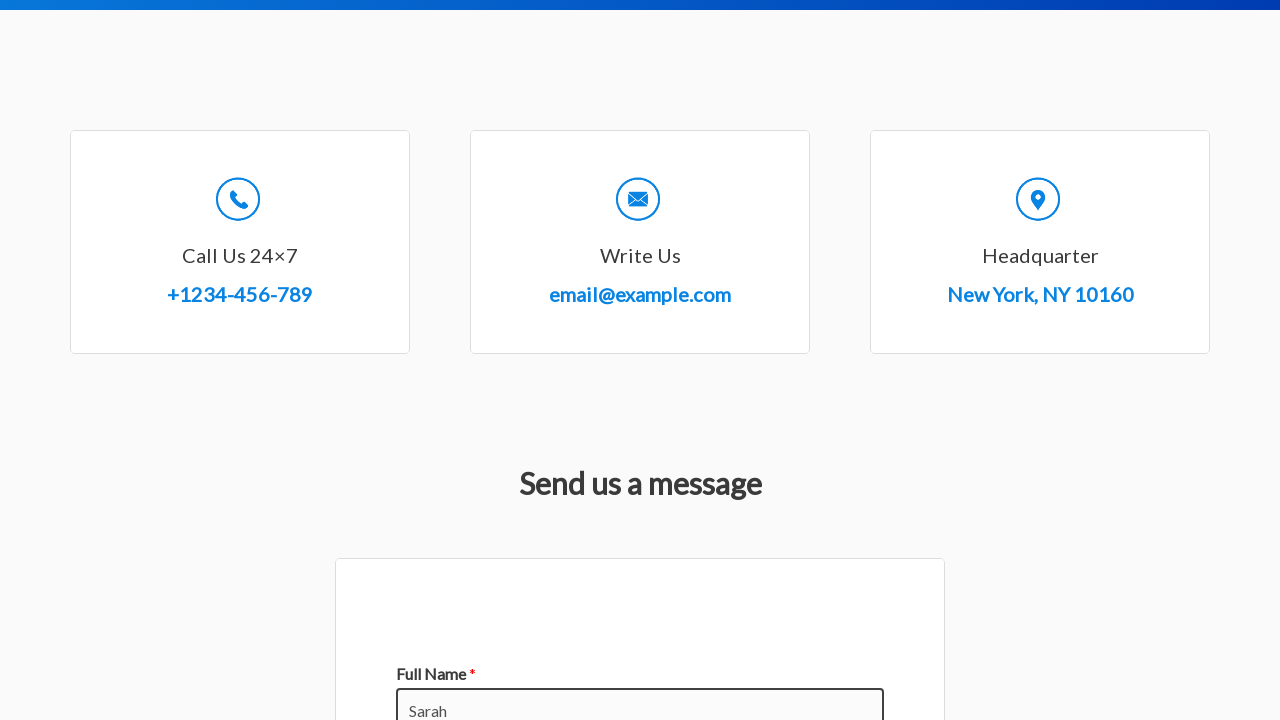

Filled email field with 'sarah.johnson@example.com' on //*[@id='wpforms-8-field_1']
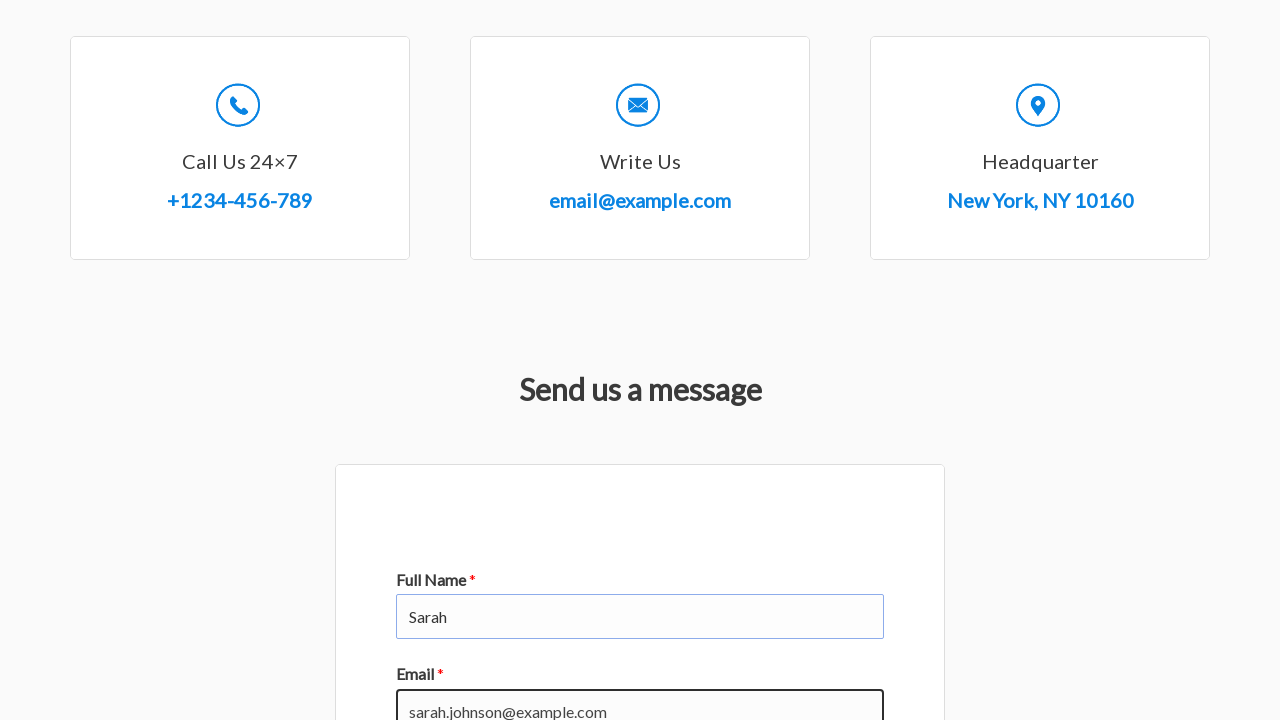

Filled subject field with 'QA_AUTOMATION' on //*[@id='wpforms-8-field_3']
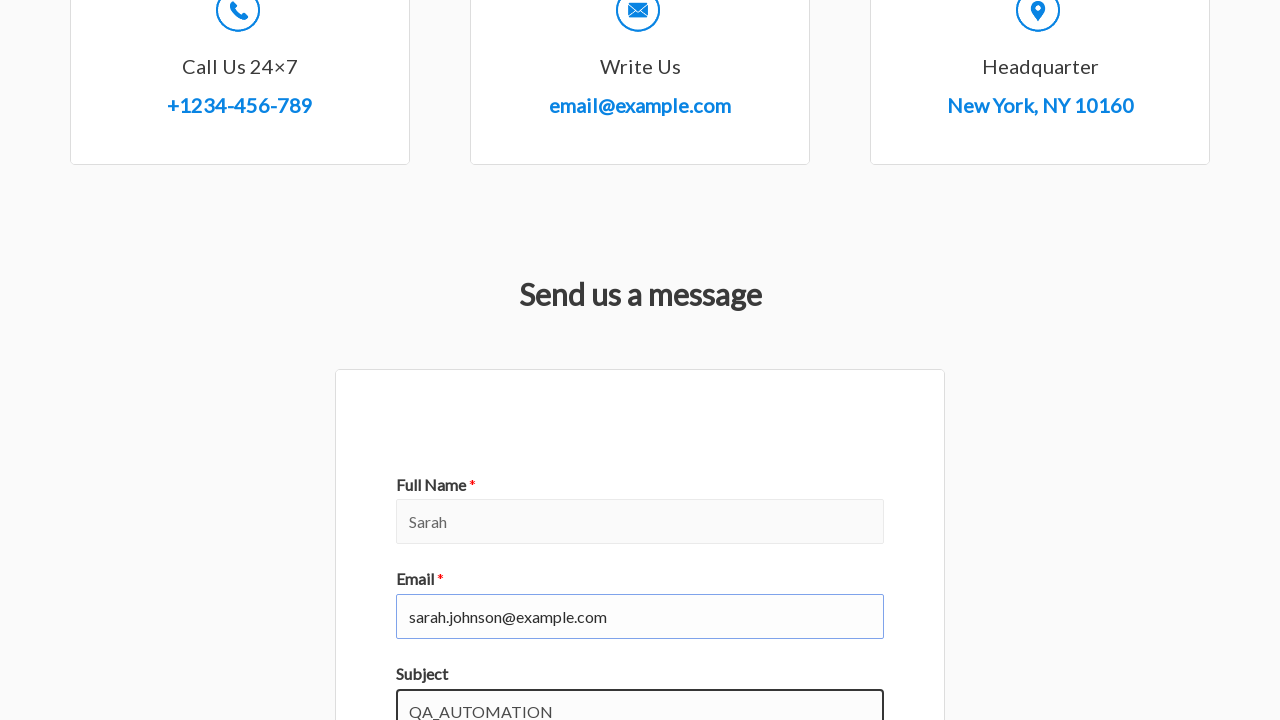

Filled message field with 'Testing LMS Application' on //*[@id='wpforms-8-field_2']
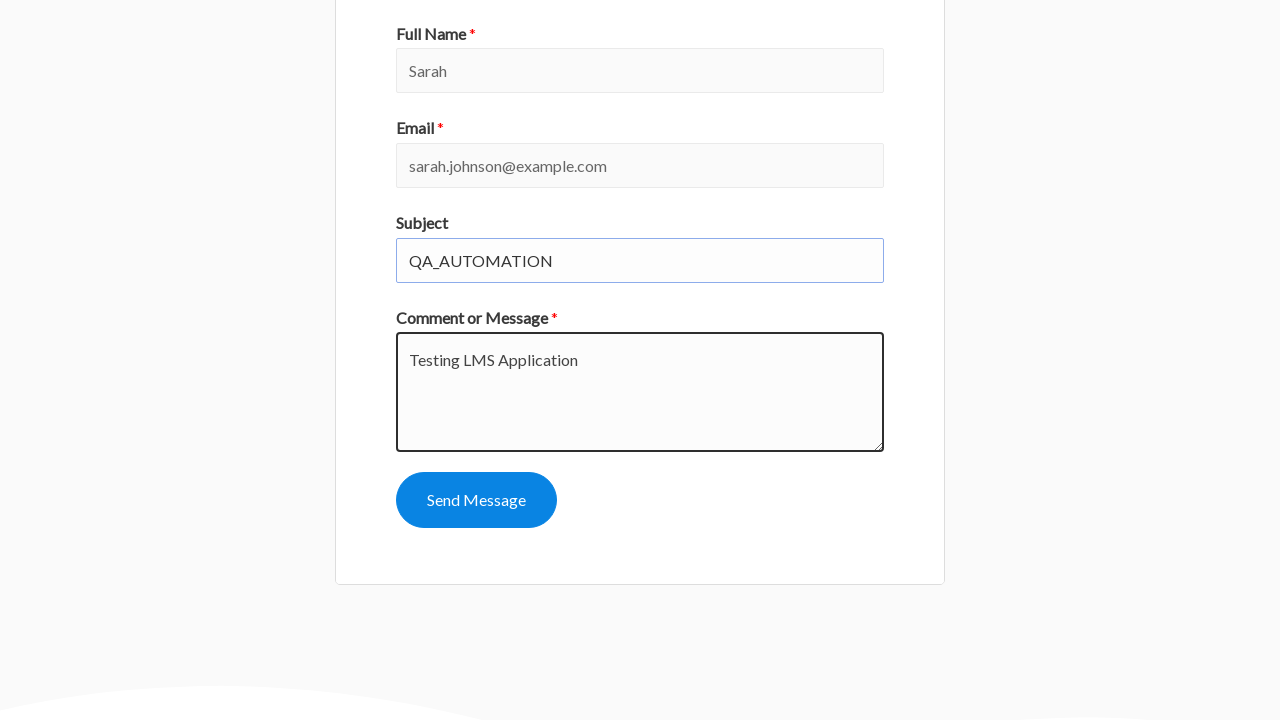

Clicked 'Send Message' button to submit contact form at (476, 500) on xpath=//*[contains(text(), 'Send Message')]
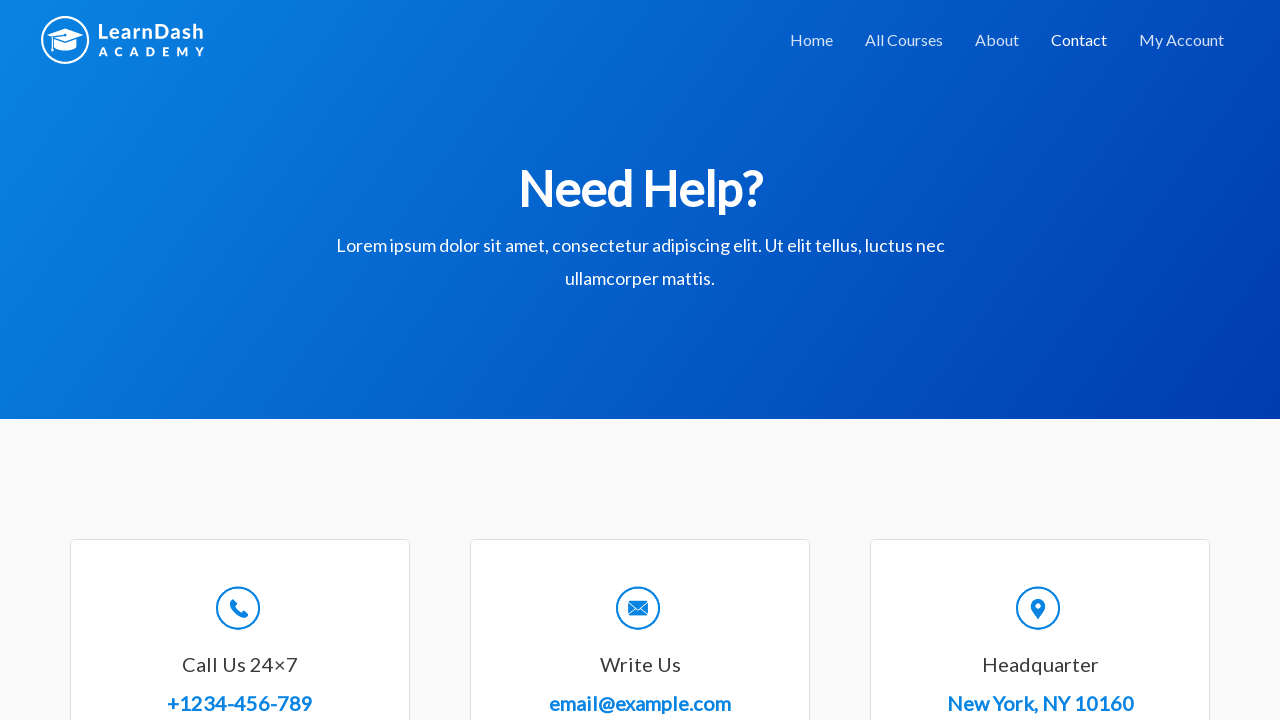

Retrieved confirmation message: Thanks for contacting us! We will be in touch with you shortly.
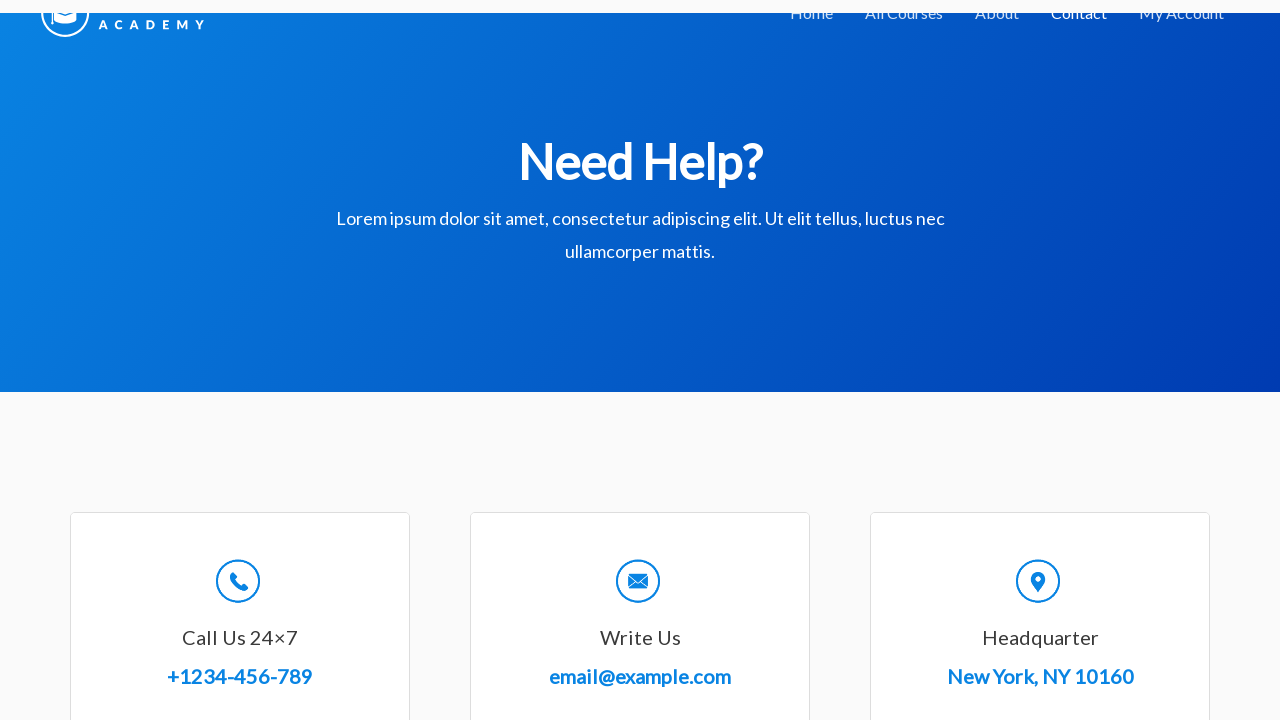

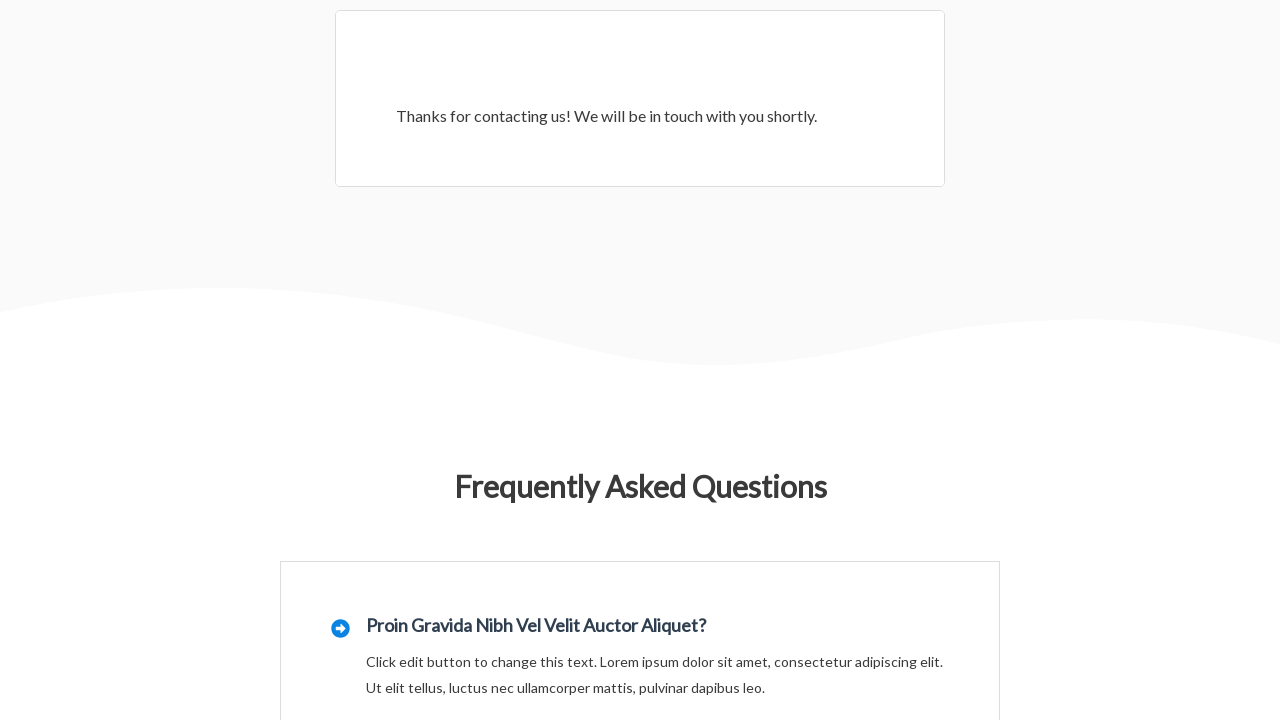